Tests filling an input field and then clearing it

Starting URL: https://example.cypress.io/commands/actions

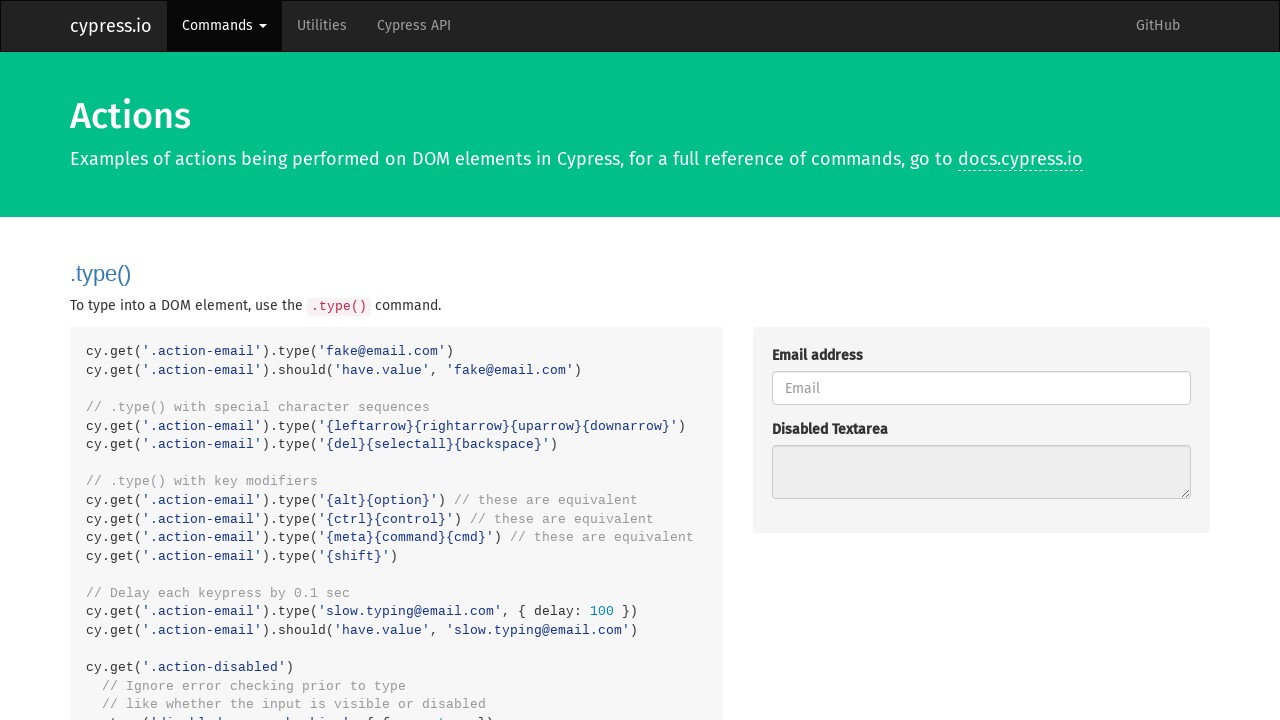

Located the clear action input field
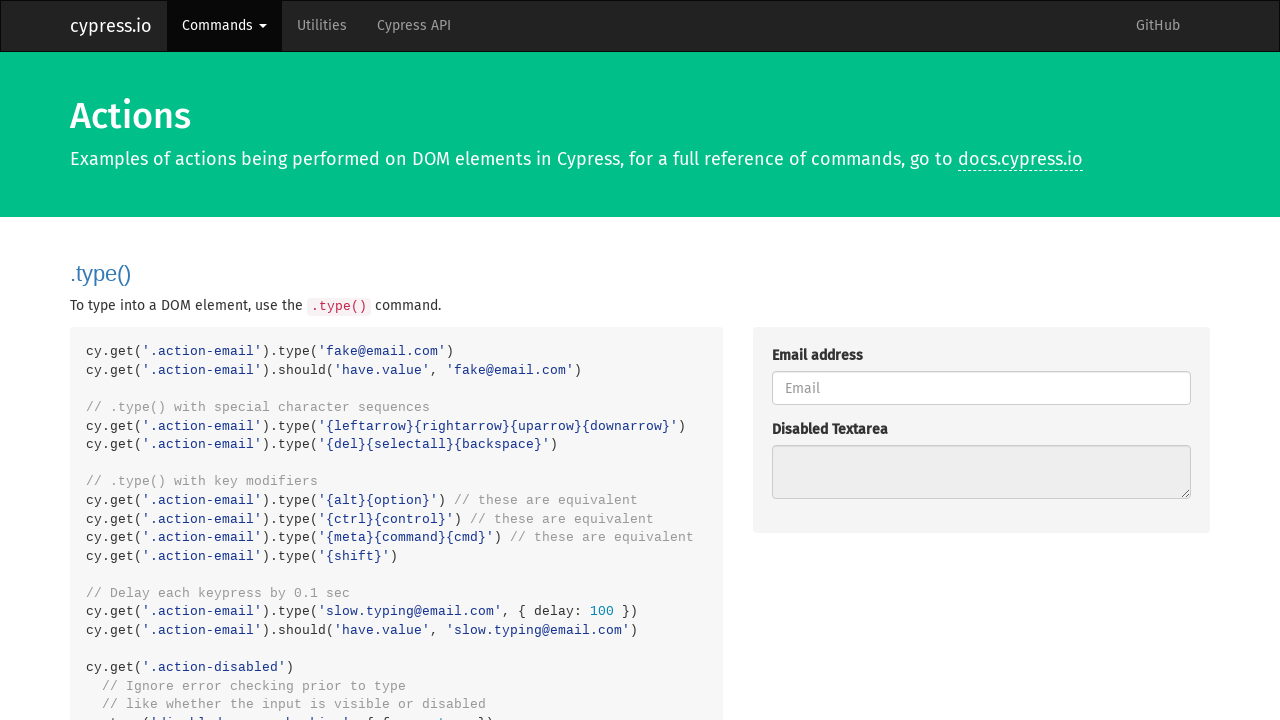

Filled input field with 'Clear this text' on .action-clear
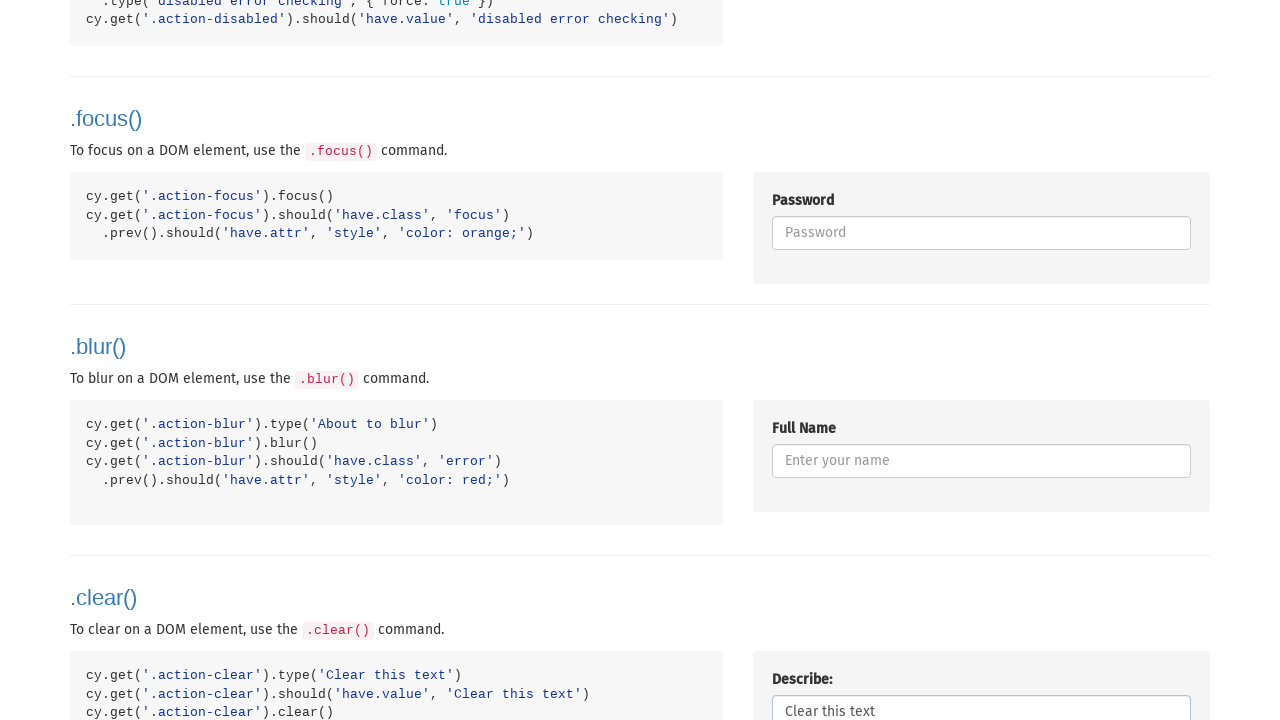

Cleared the input field on .action-clear
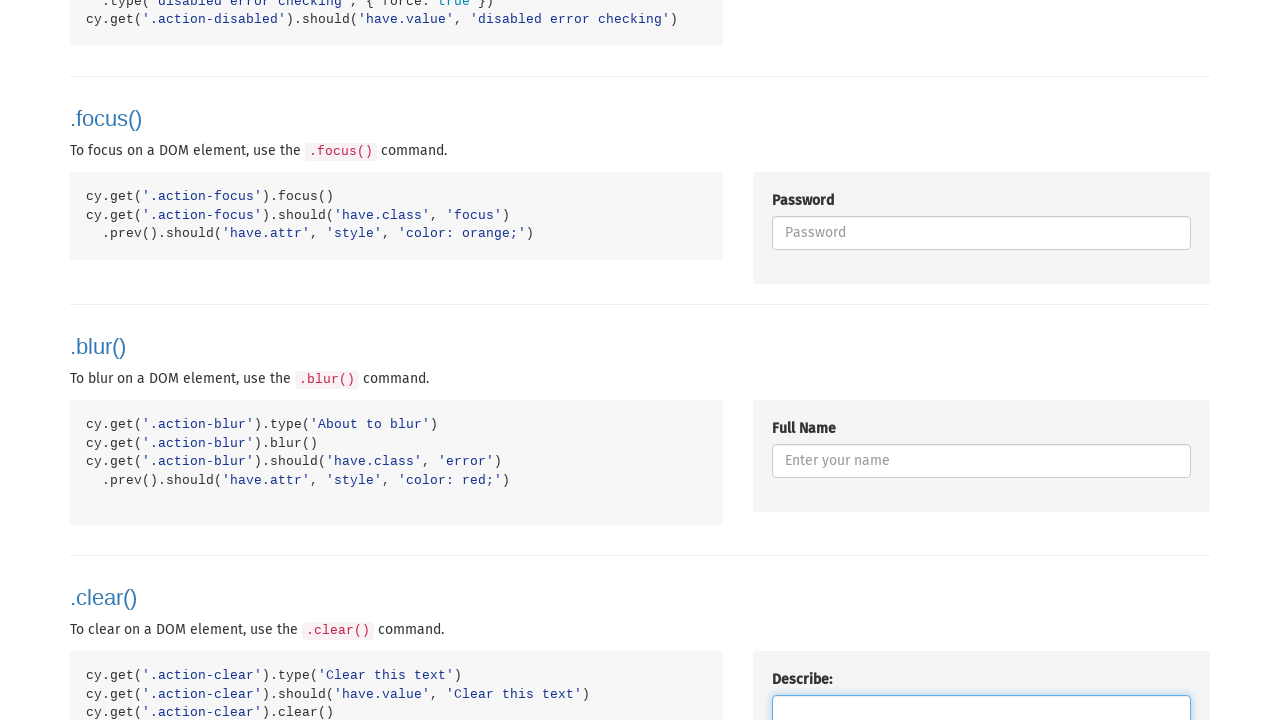

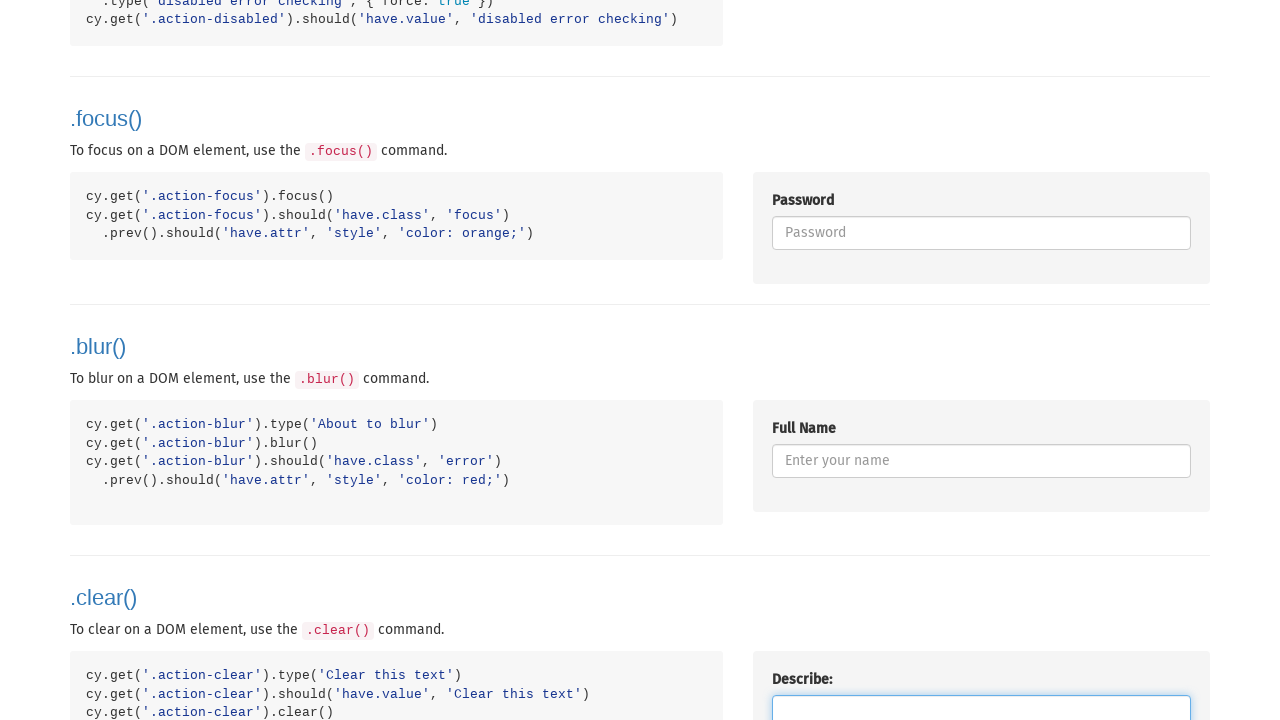